Tests form interactions on an automation practice page by filling an autocomplete field, selecting a dropdown option, and clicking a checkbox

Starting URL: https://www.rahulshettyacademy.com/AutomationPractice/

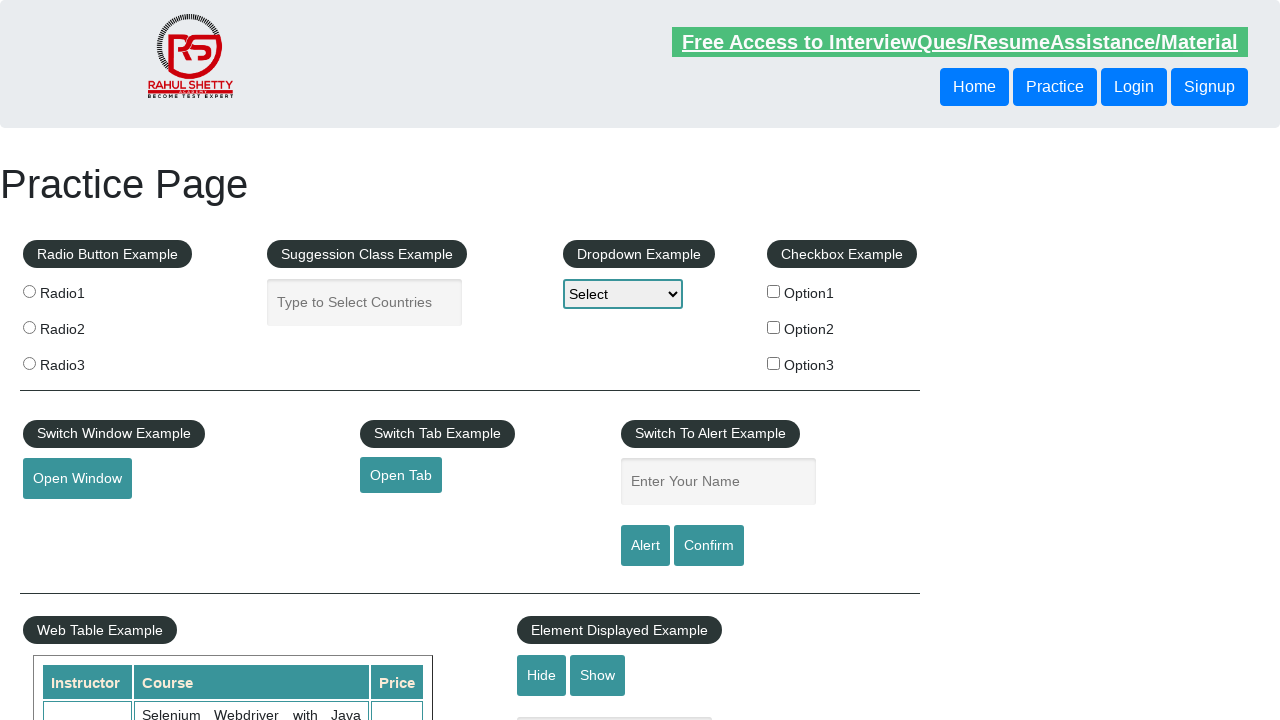

Filled autocomplete field with 'Raj' on #autocomplete
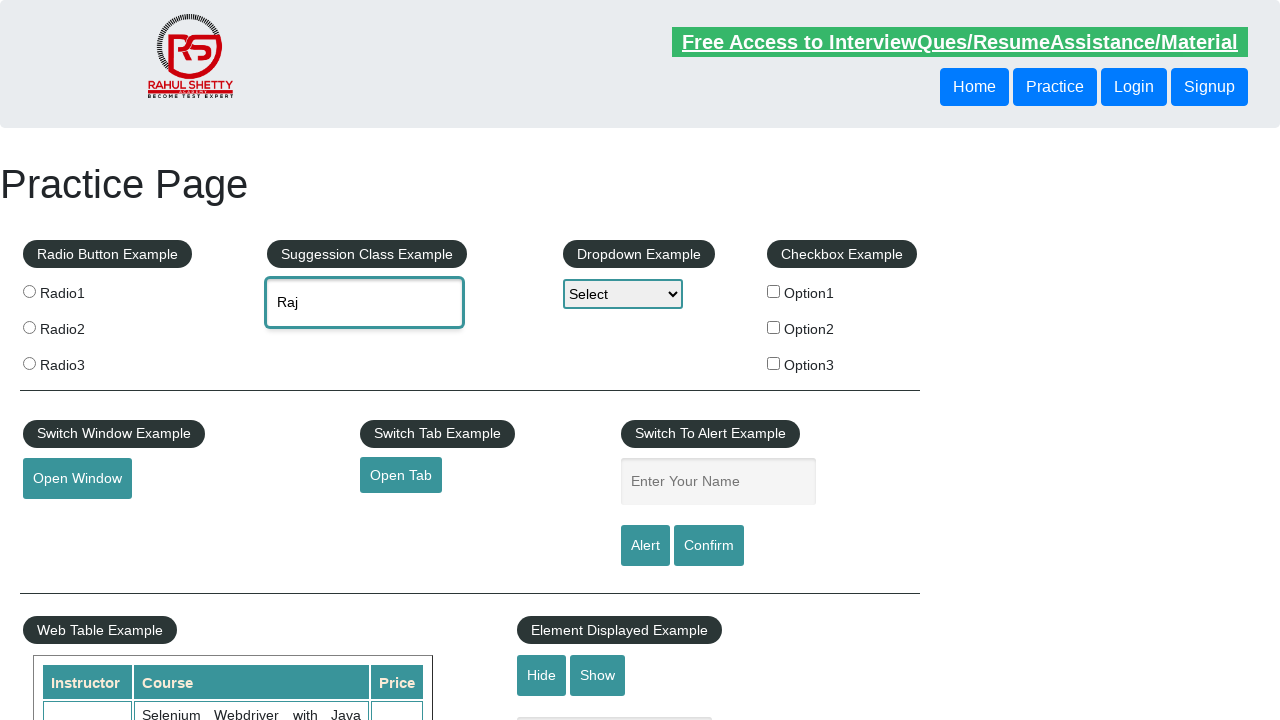

Selected 'option3' from dropdown on #dropdown-class-example
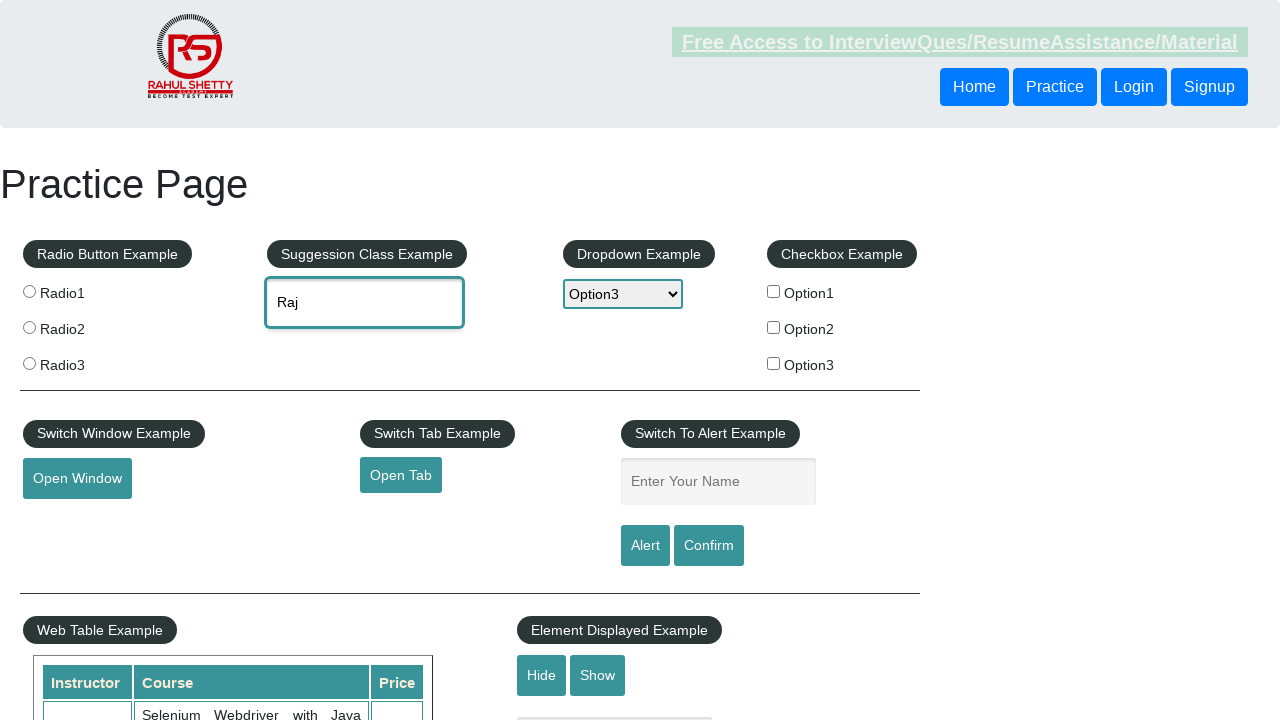

Clicked checkbox option 2 at (774, 327) on input[name='checkBoxOption2']
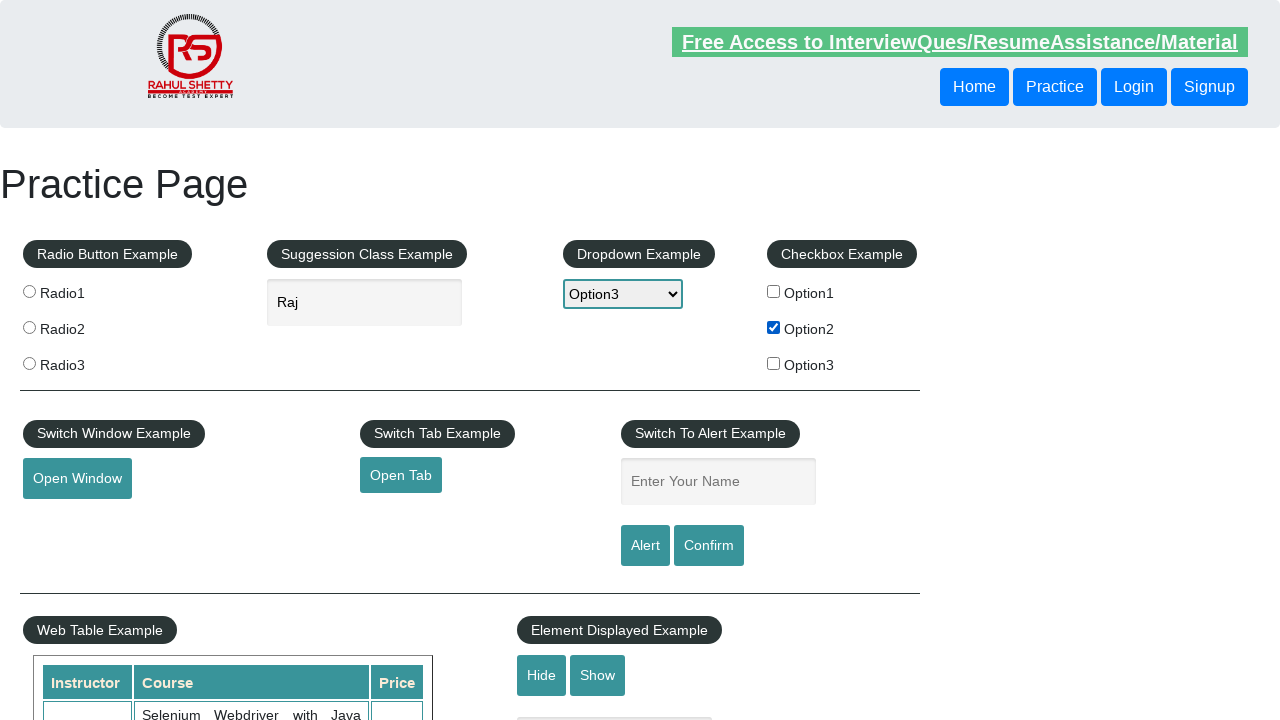

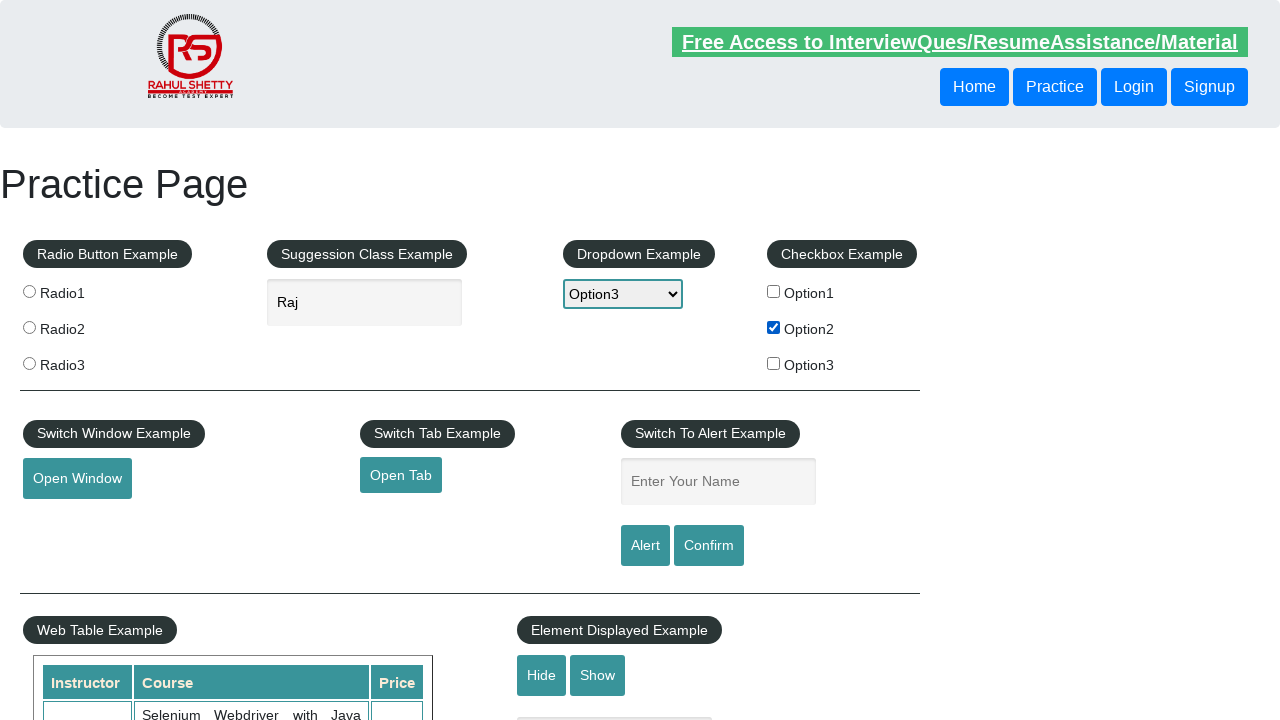